Tests static dropdown selection functionality by selecting options using different methods: by index, by visible text, and by value

Starting URL: https://rahulshettyacademy.com/dropdownsPractise/

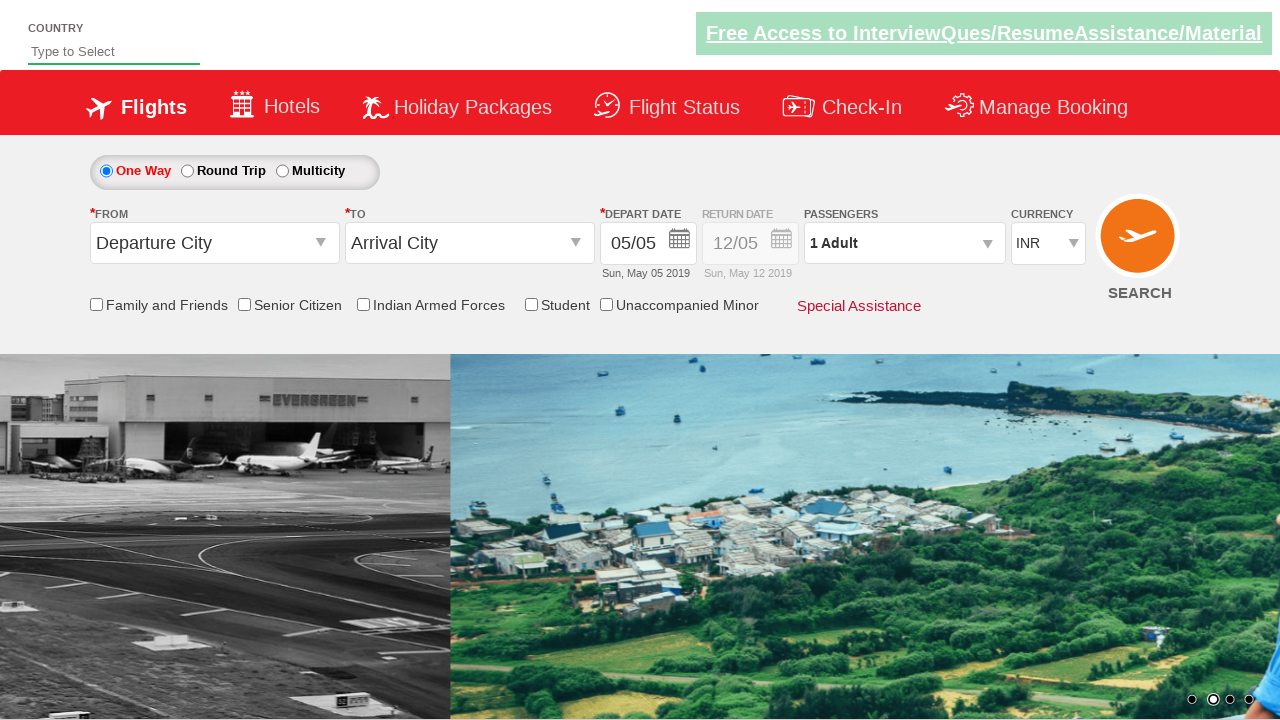

Selected currency dropdown option by index (1) - INR on #ctl00_mainContent_DropDownListCurrency
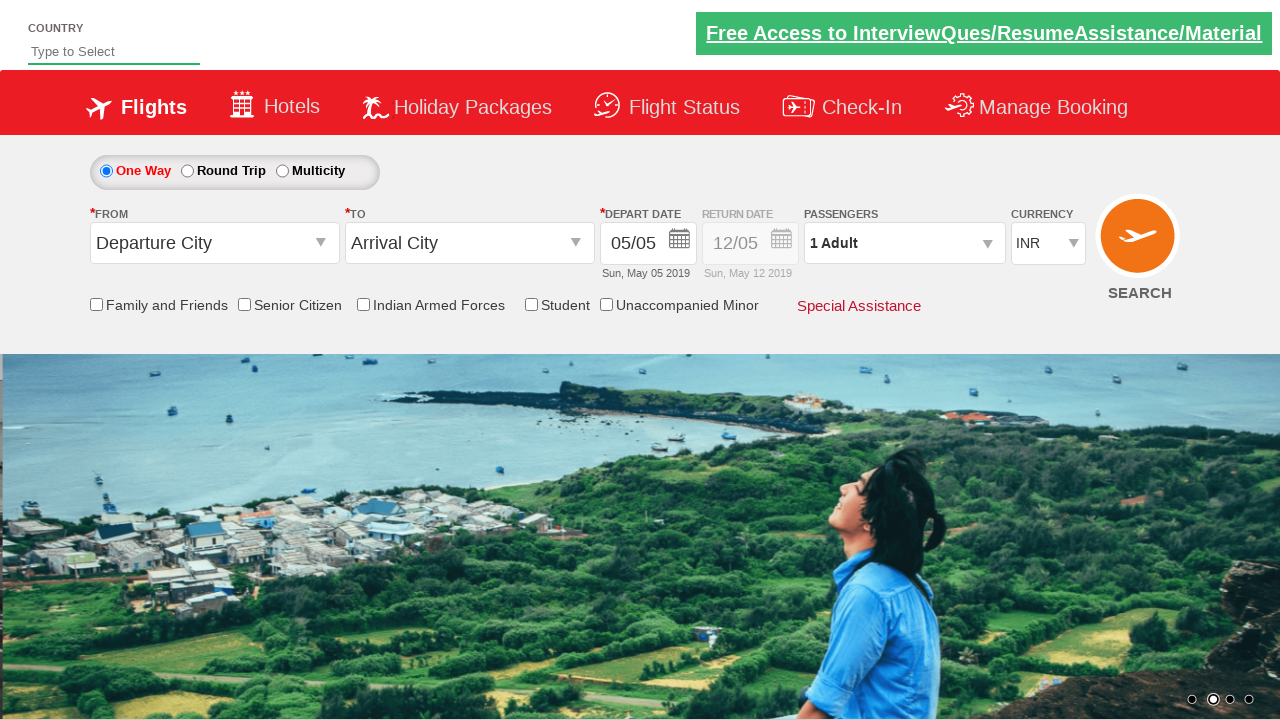

Selected currency dropdown option by visible text - USD on #ctl00_mainContent_DropDownListCurrency
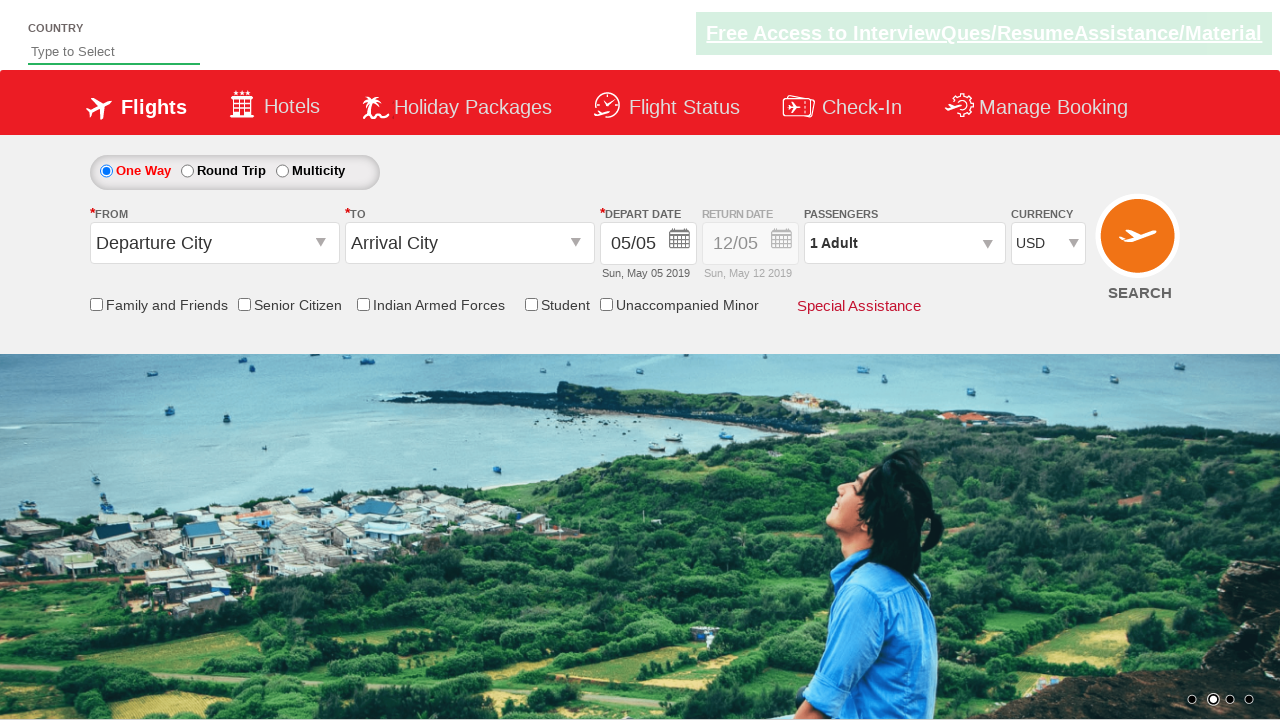

Selected currency dropdown option by value - AED on #ctl00_mainContent_DropDownListCurrency
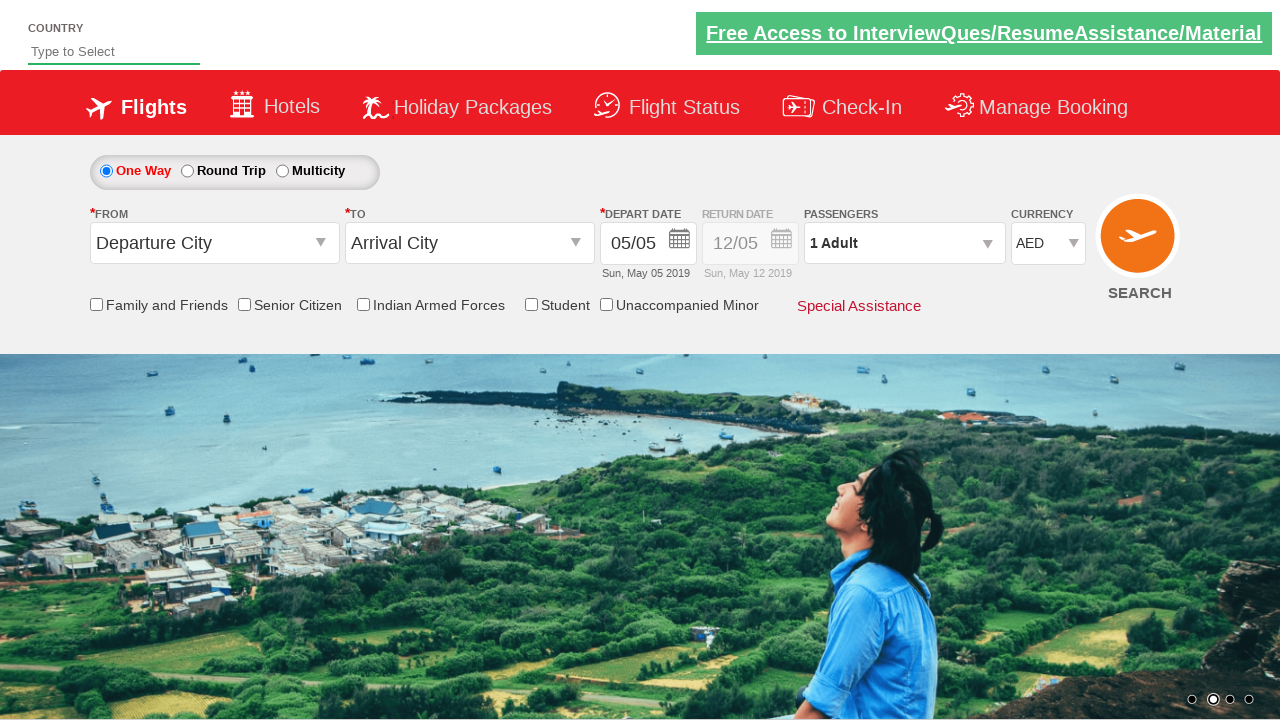

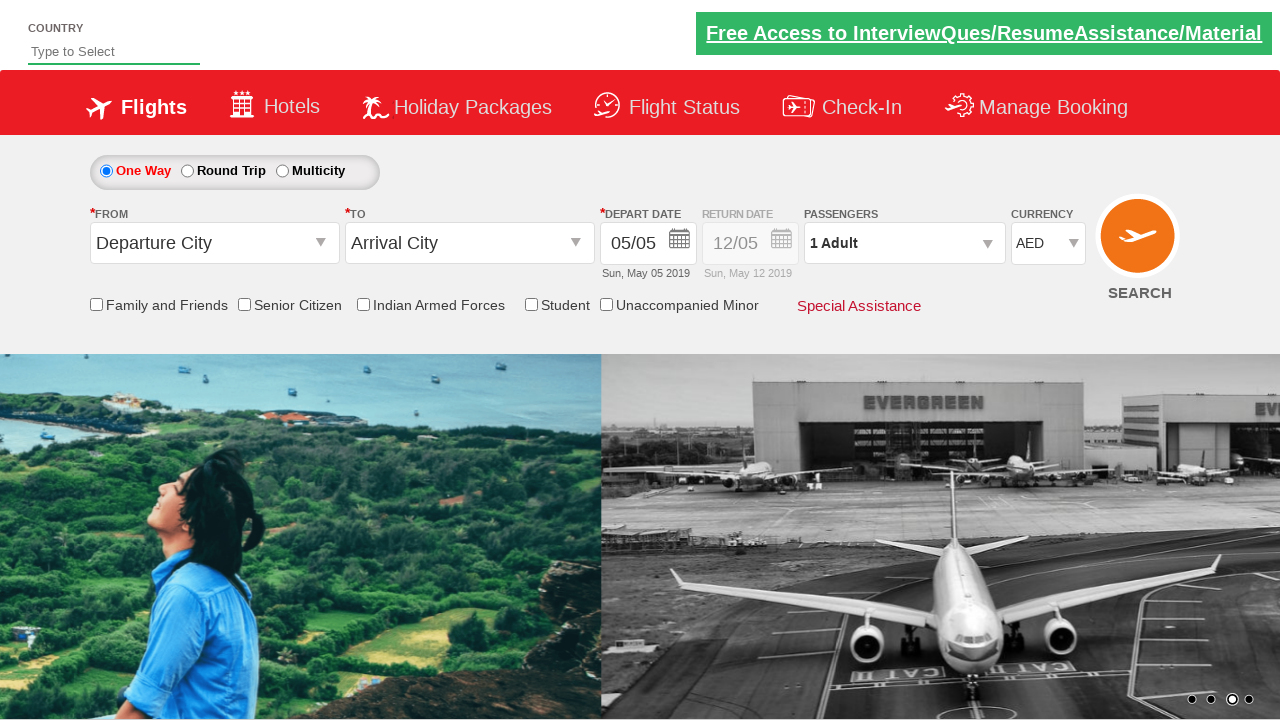